Tests a calculator application with configurable delay by setting a 45-second delay, performing addition (7+8), and verifying the result

Starting URL: https://bonigarcia.dev/selenium-webdriver-java/slow-calculator.html

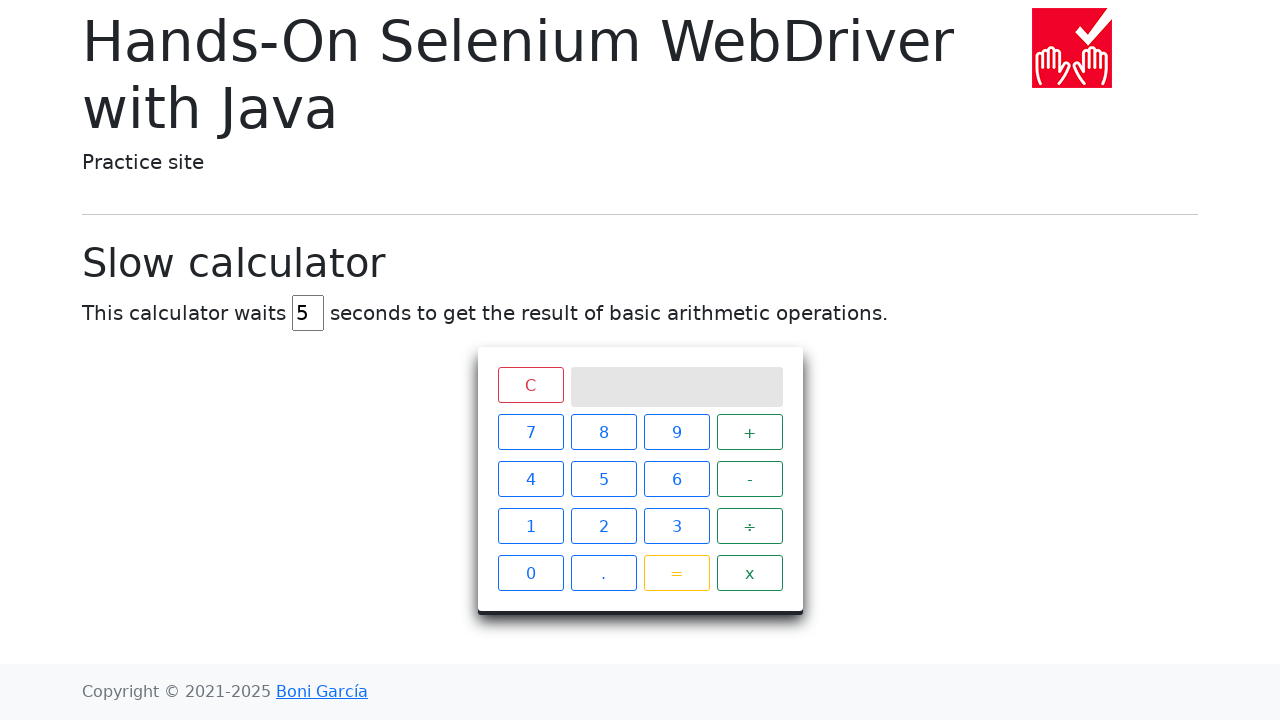

Cleared delay input field on #delay
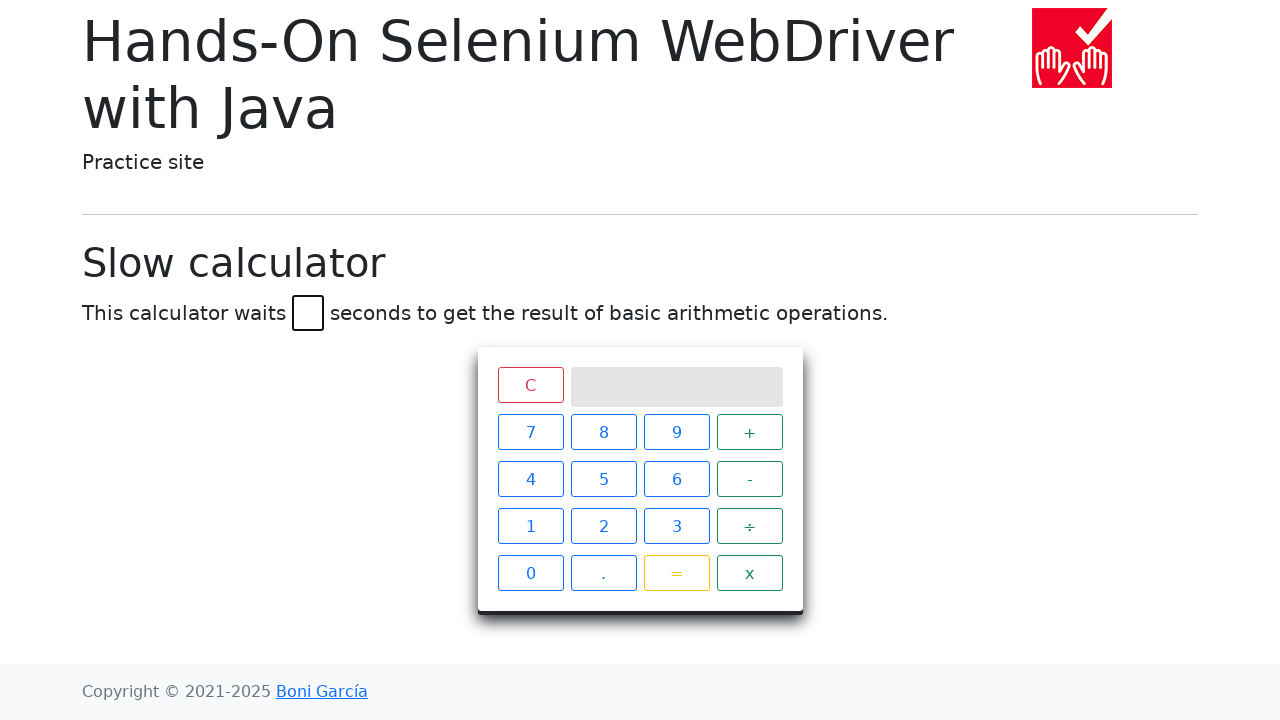

Set delay to 45 seconds on #delay
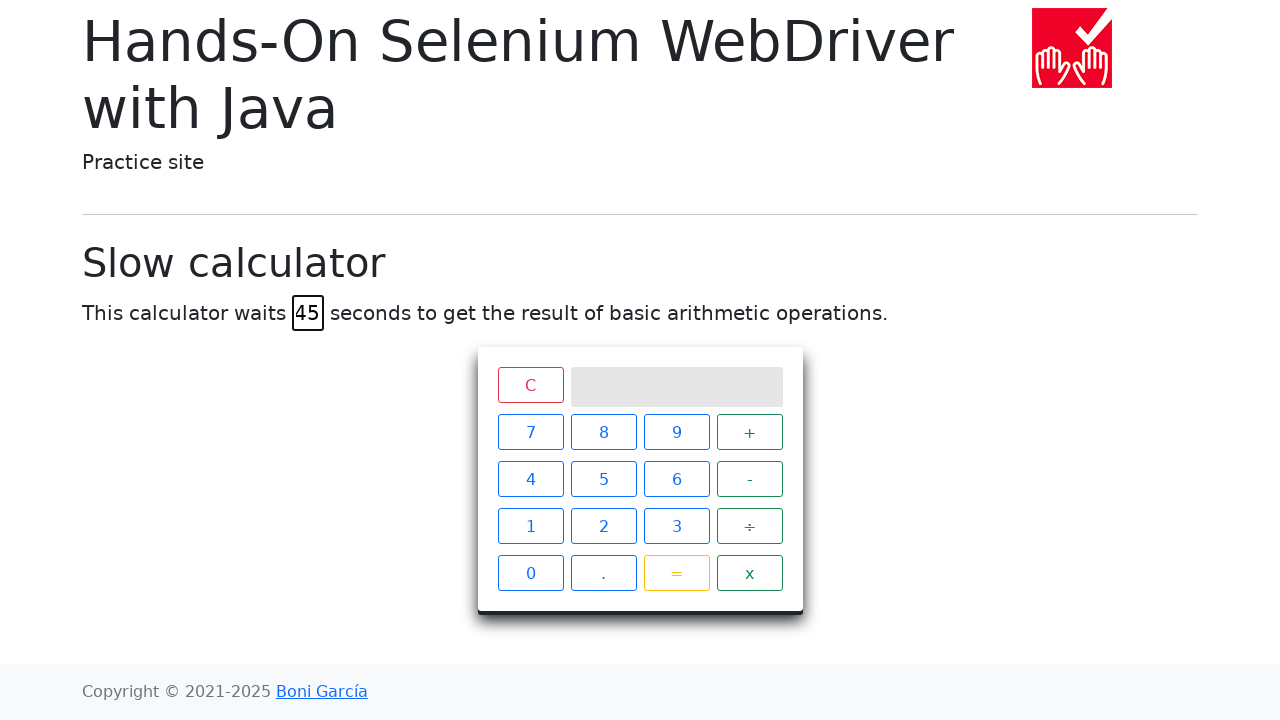

Clicked number 7 at (530, 432) on xpath=//span[text()='7']
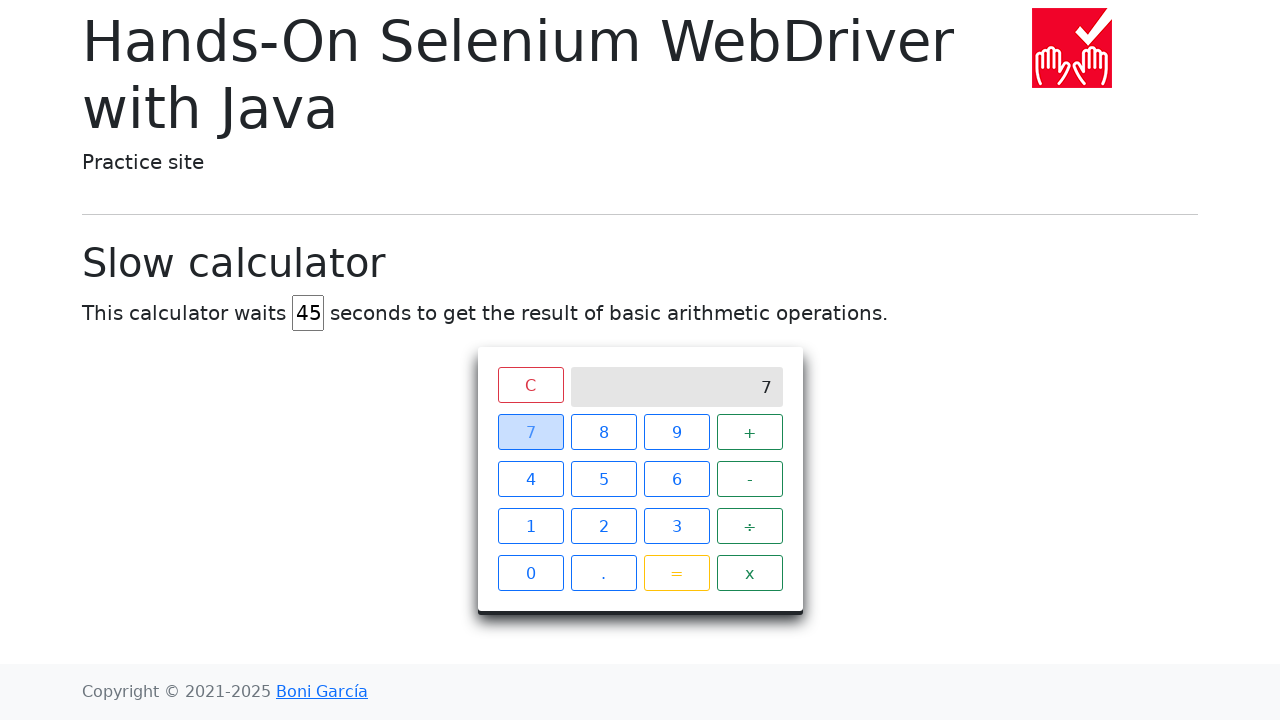

Clicked addition operator at (750, 432) on xpath=//span[text()='+']
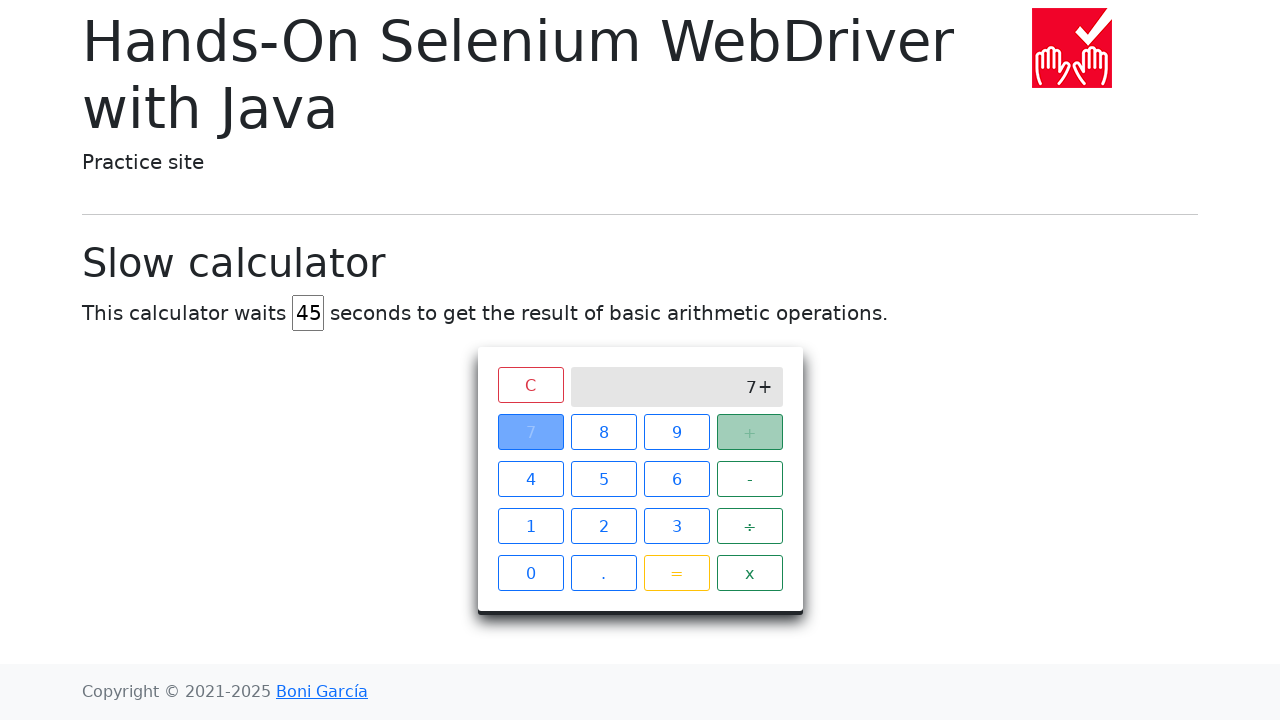

Clicked number 8 at (604, 432) on xpath=//span[text()='8']
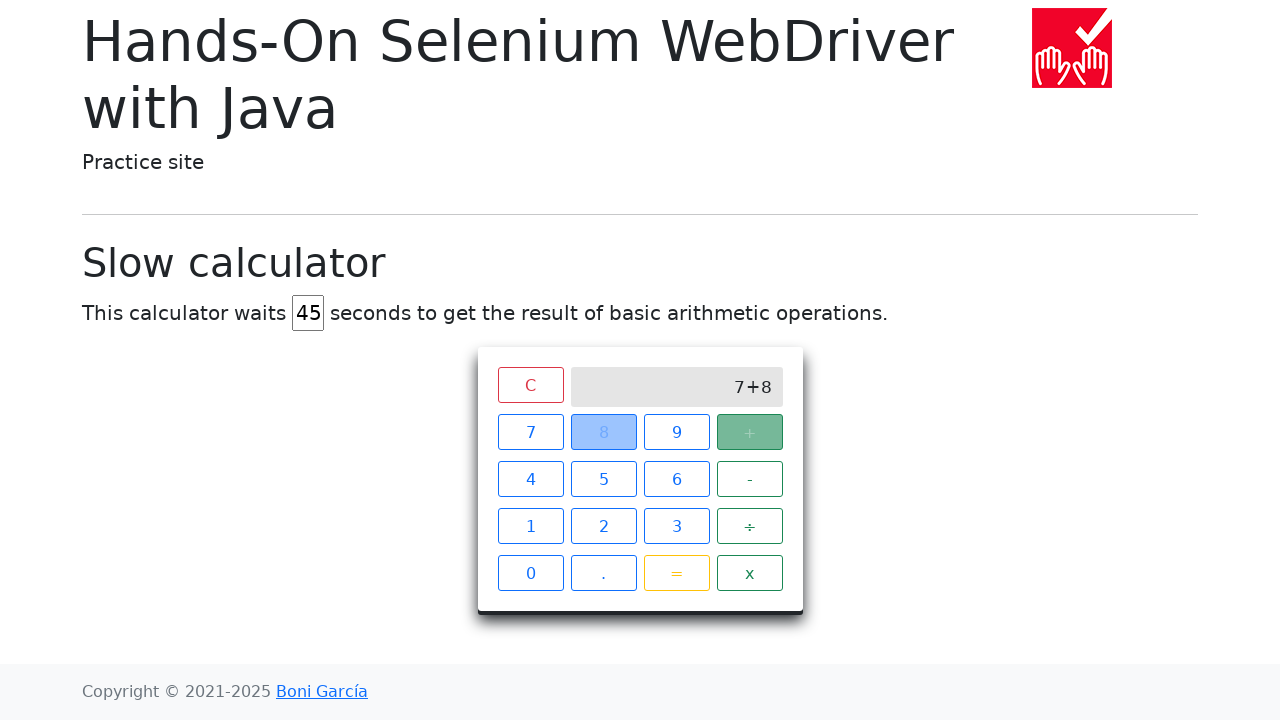

Clicked equals button to submit calculation at (676, 573) on xpath=//span[text()='=']
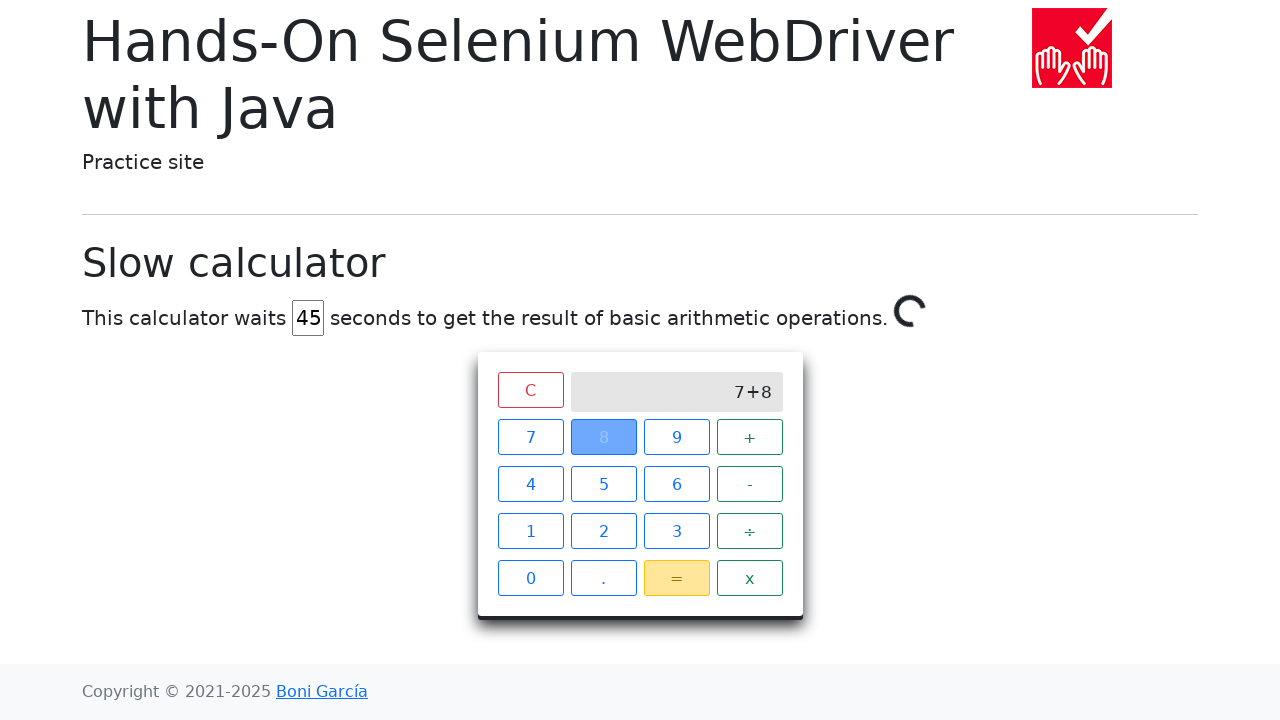

Result '15' appeared on calculator screen after 45-second delay
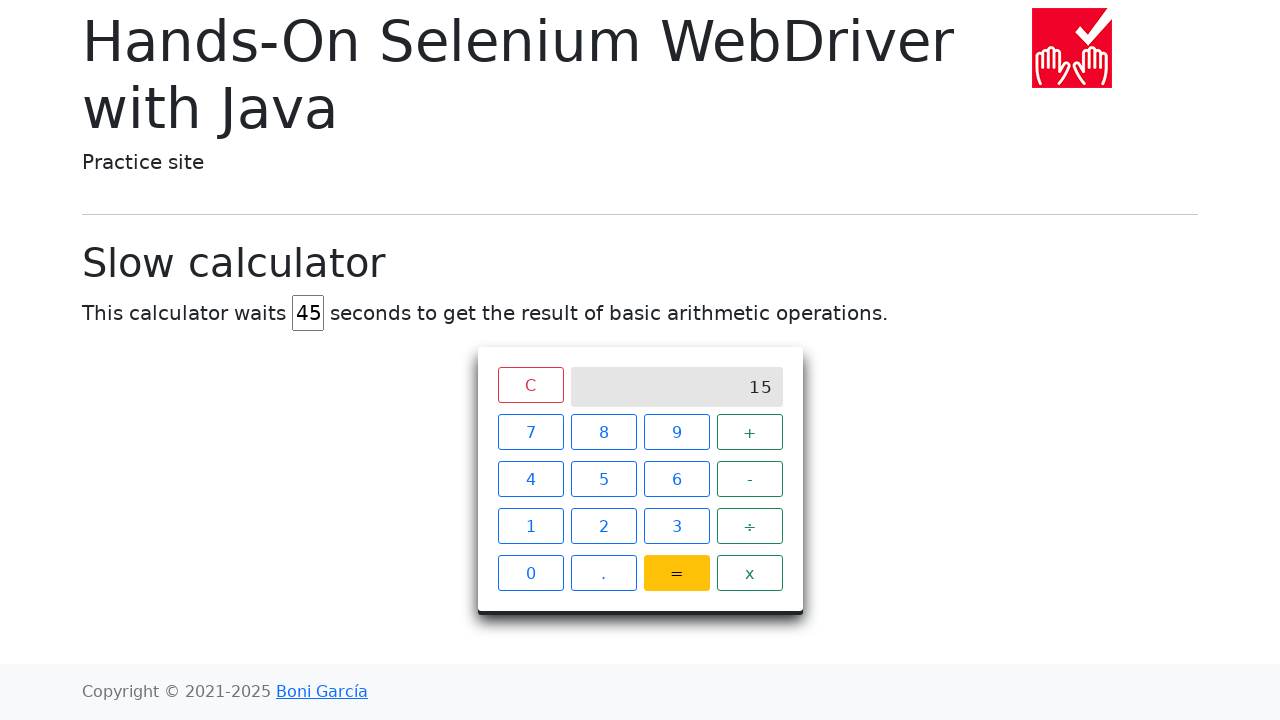

Retrieved result text from calculator screen
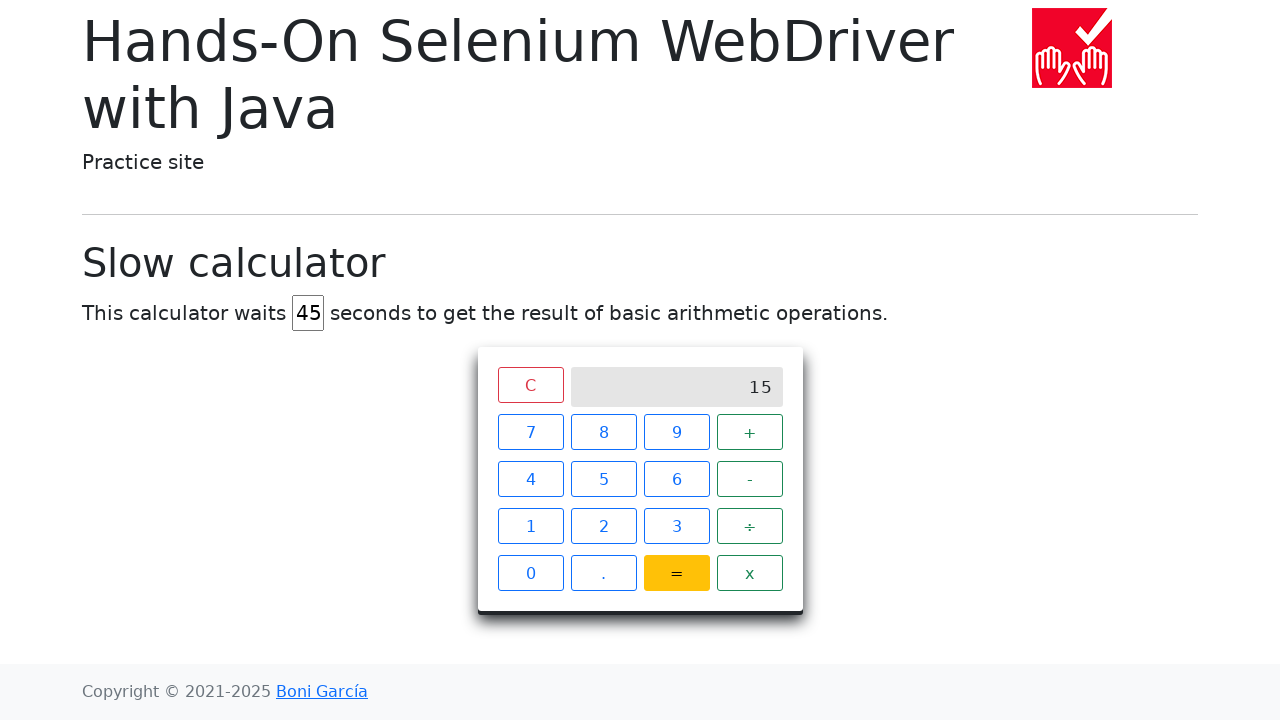

Verified calculation result is correct: 7 + 8 = 15
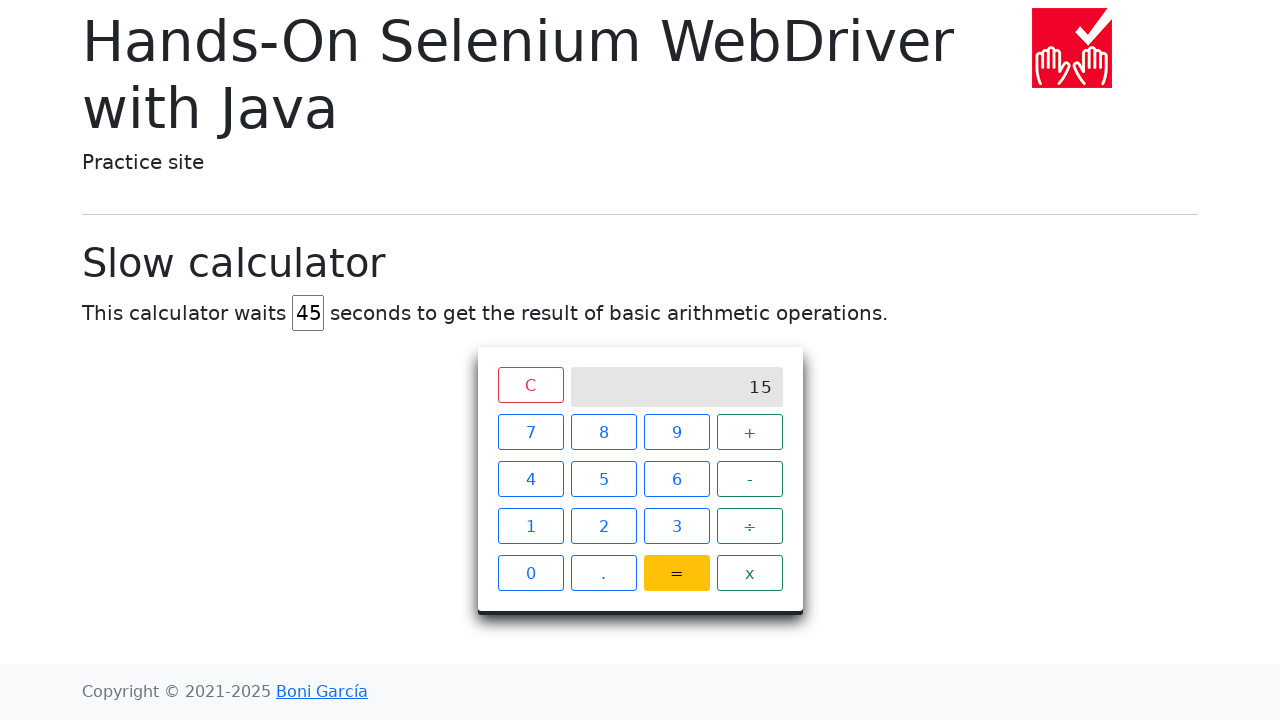

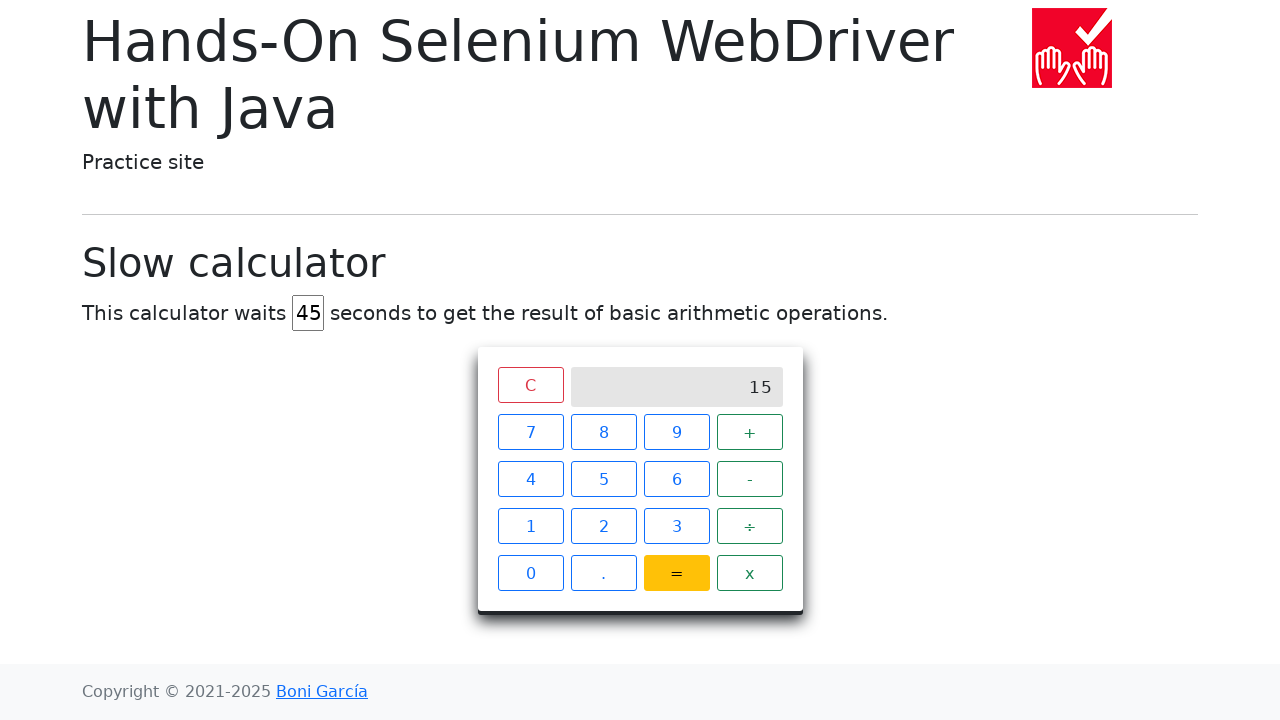